Opens testproject.io in the main window, then creates a new window and navigates to the same URL in the new window

Starting URL: https://testproject.io/

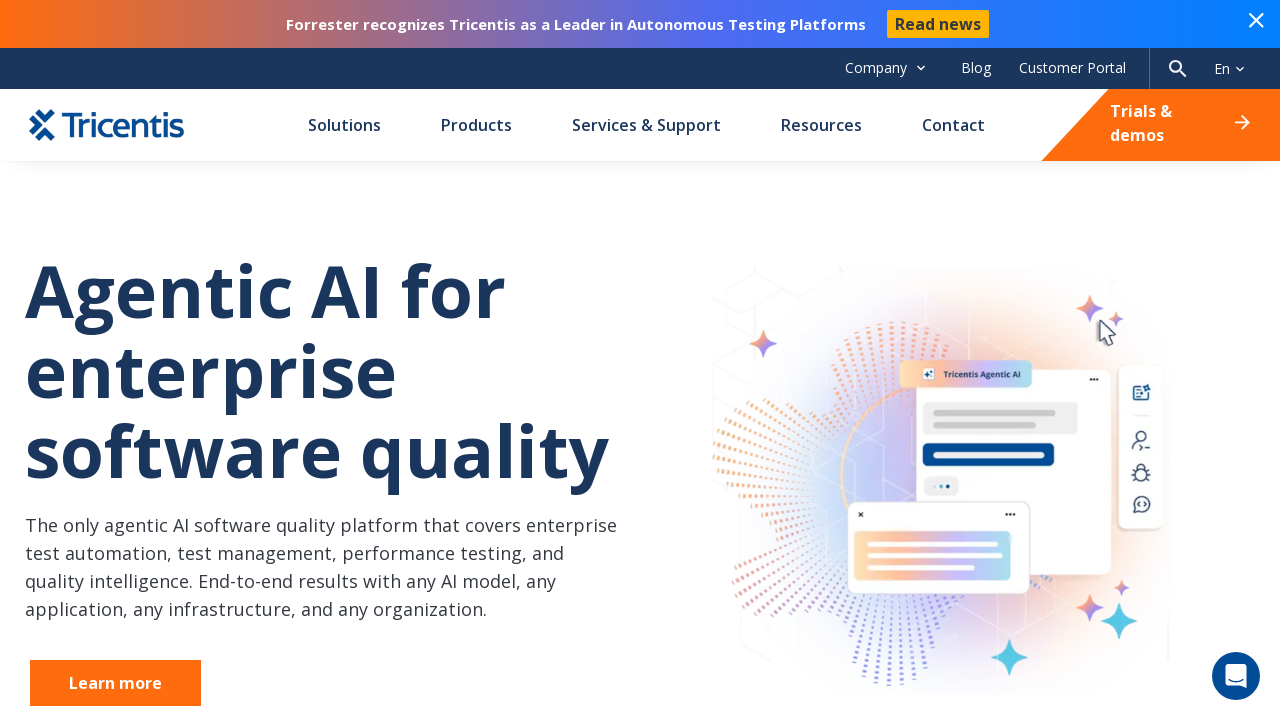

Created a new window/tab
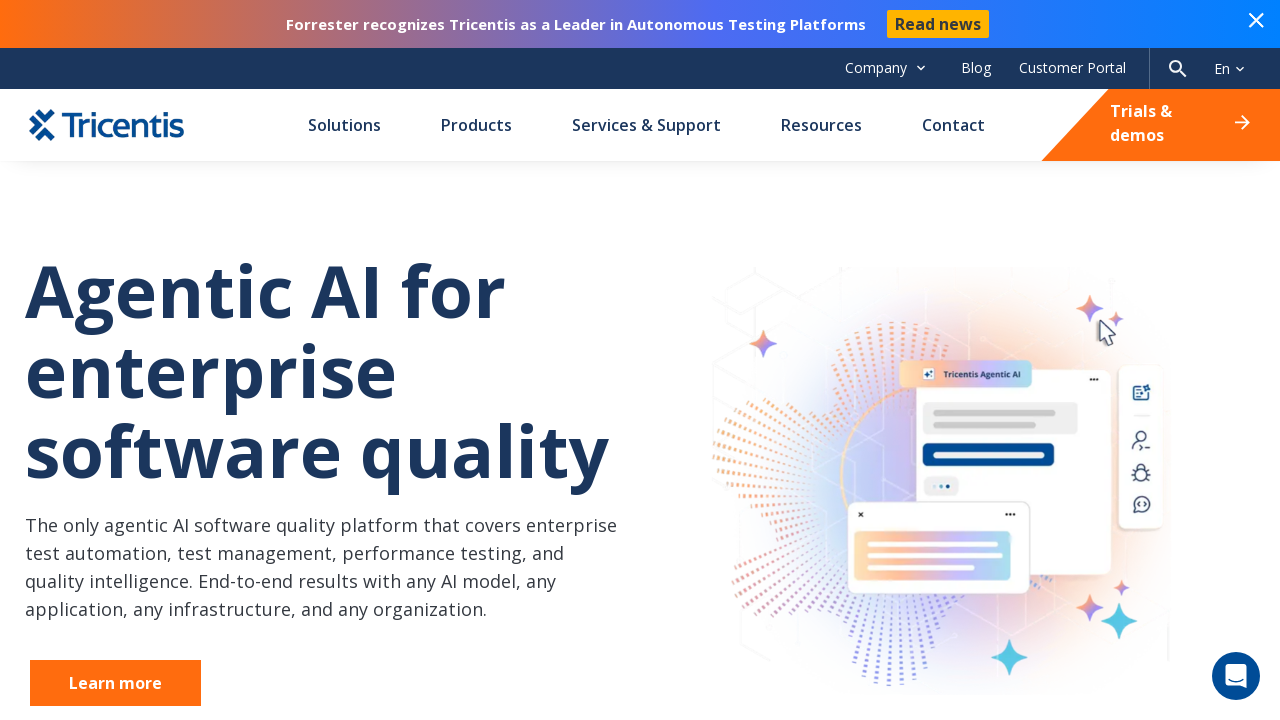

Navigated to https://testproject.io in new window
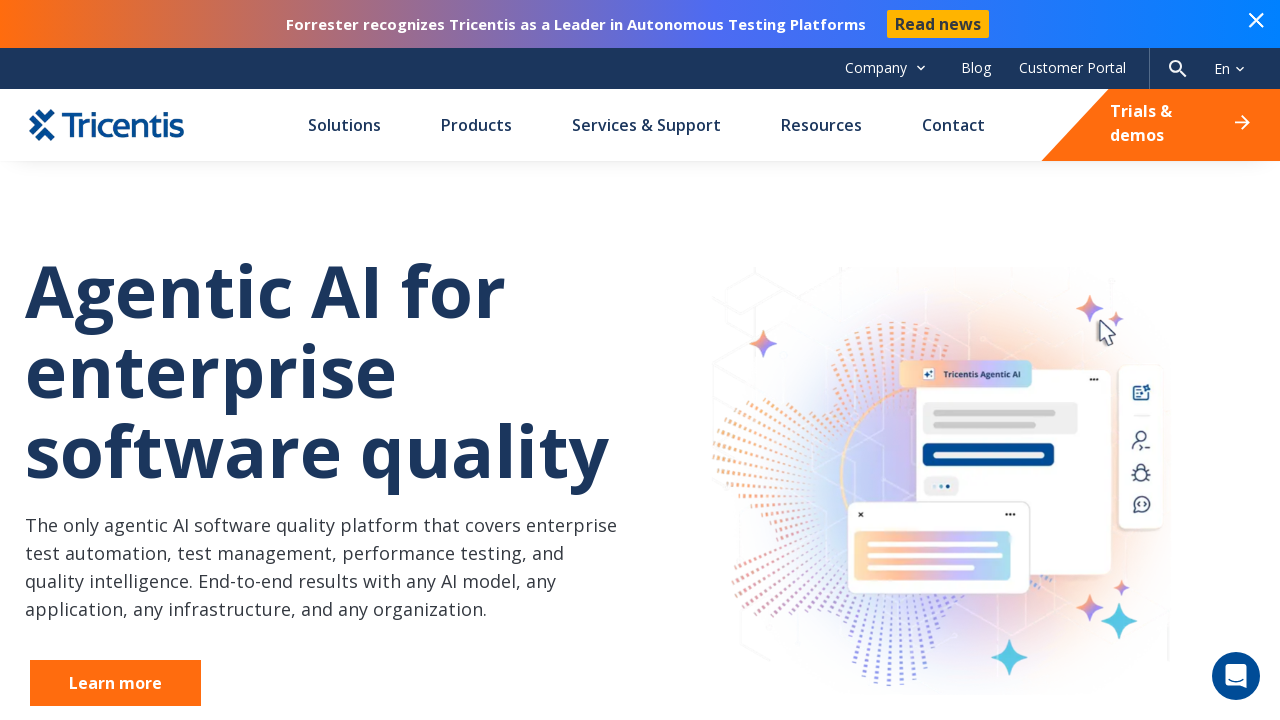

Closed the new window/tab
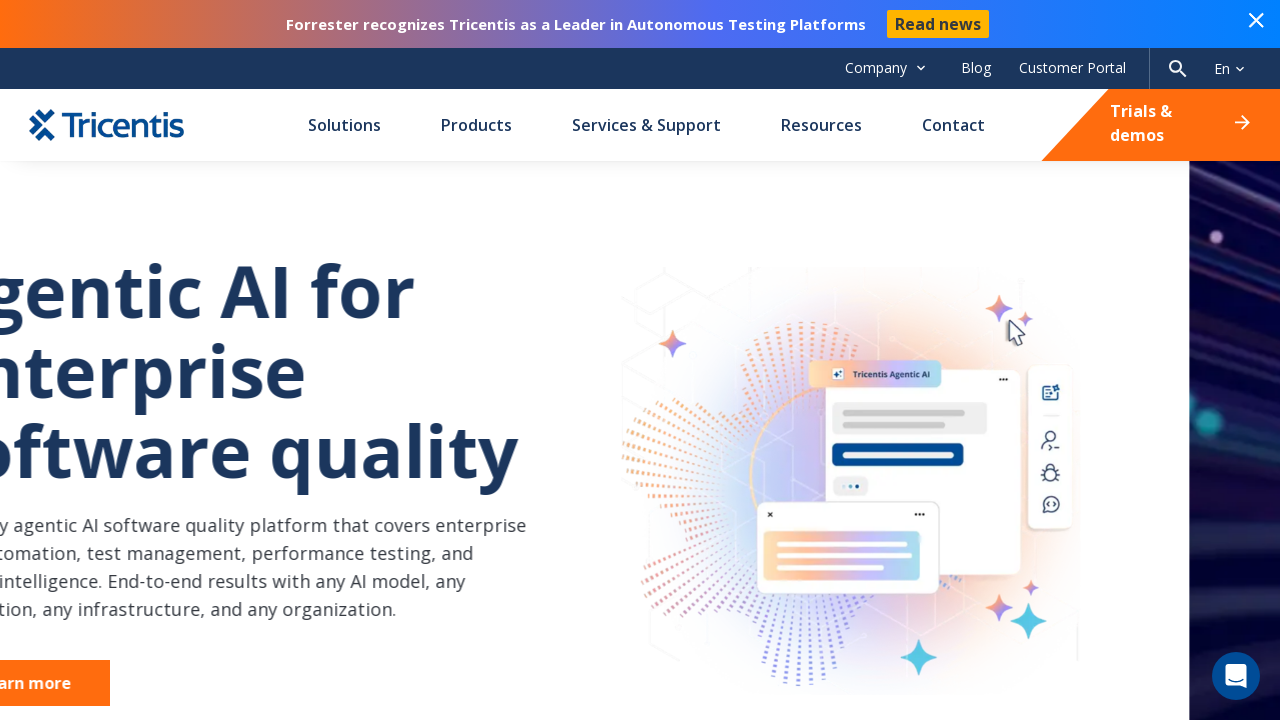

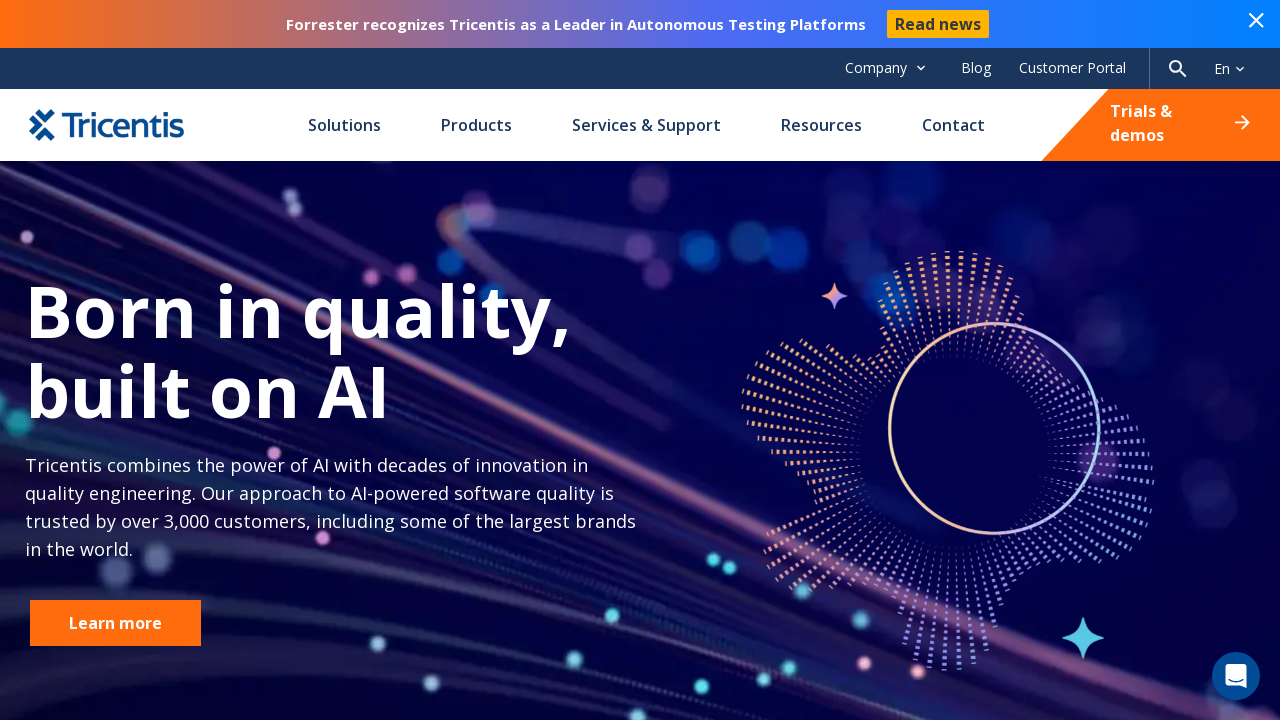